Tests AJAX functionality by clicking a button and waiting for dynamically loaded content (h1 heading and delayed h3 text) to appear on the page

Starting URL: https://v1.training-support.net/selenium/ajax

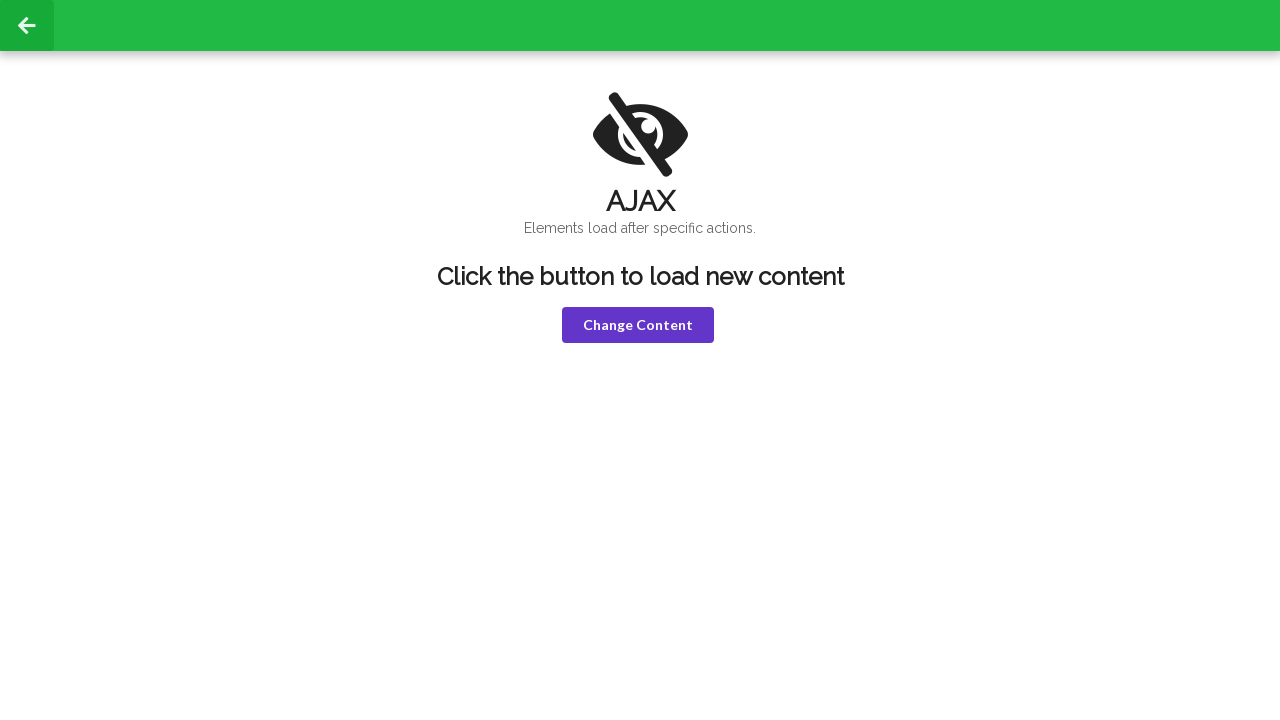

Clicked the violet button to trigger AJAX content loading at (638, 325) on button.violet
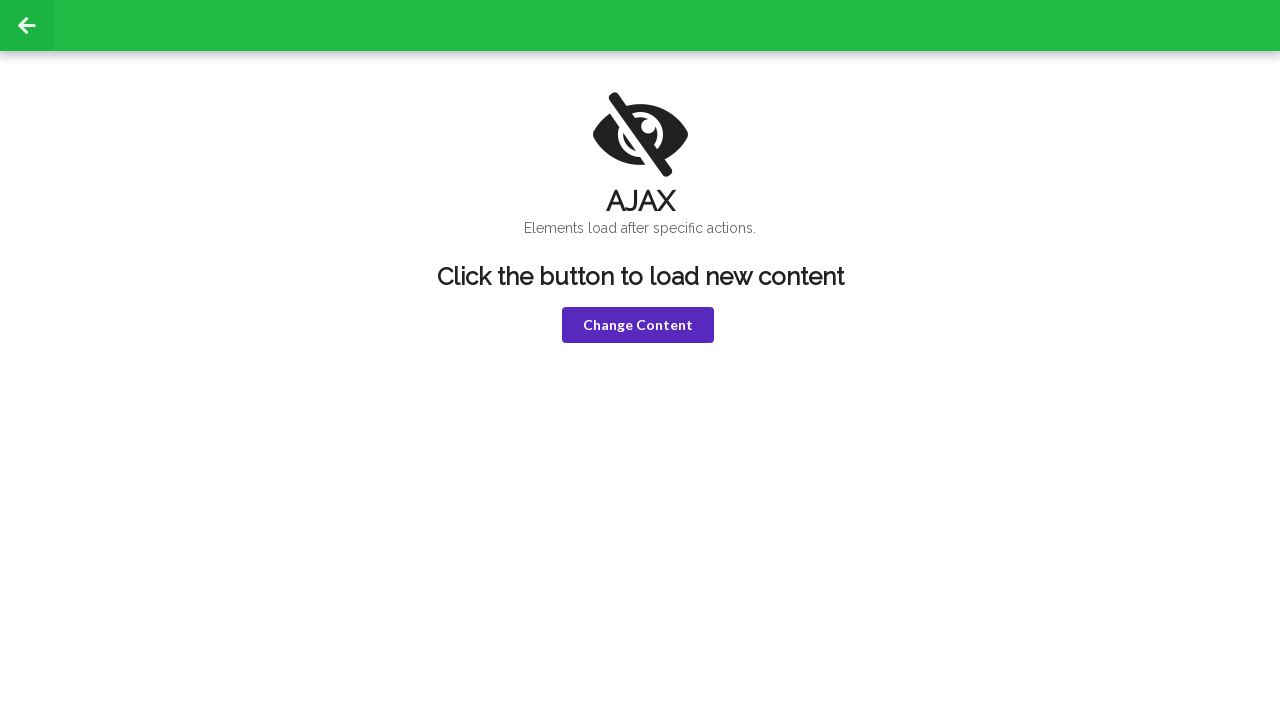

Waited for h1 heading to appear after AJAX call
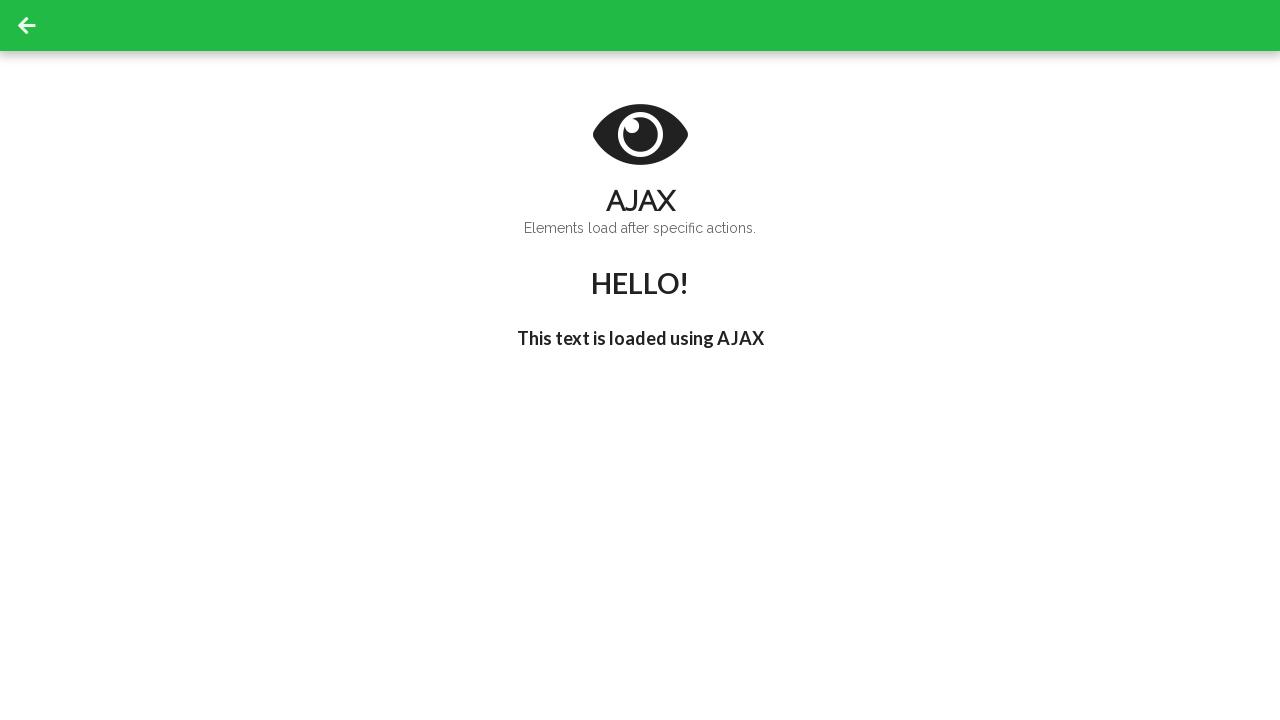

Waited for delayed h3 text to update with 'I'm late!'
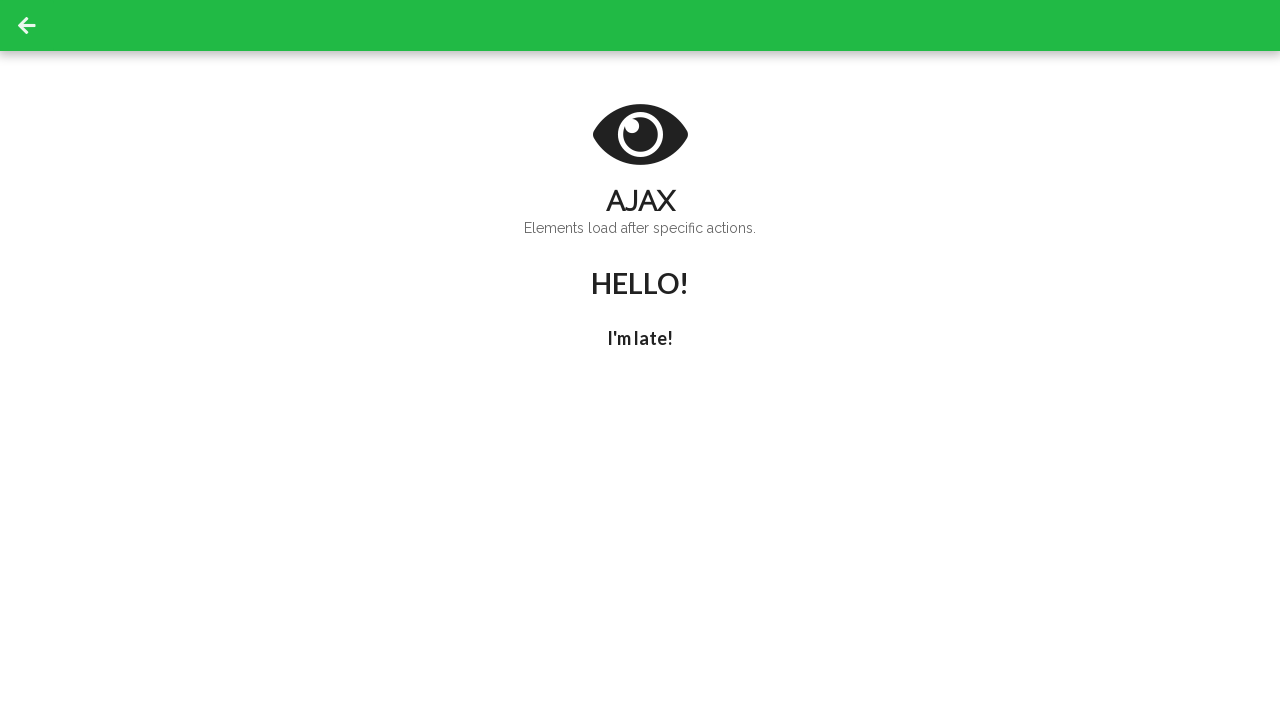

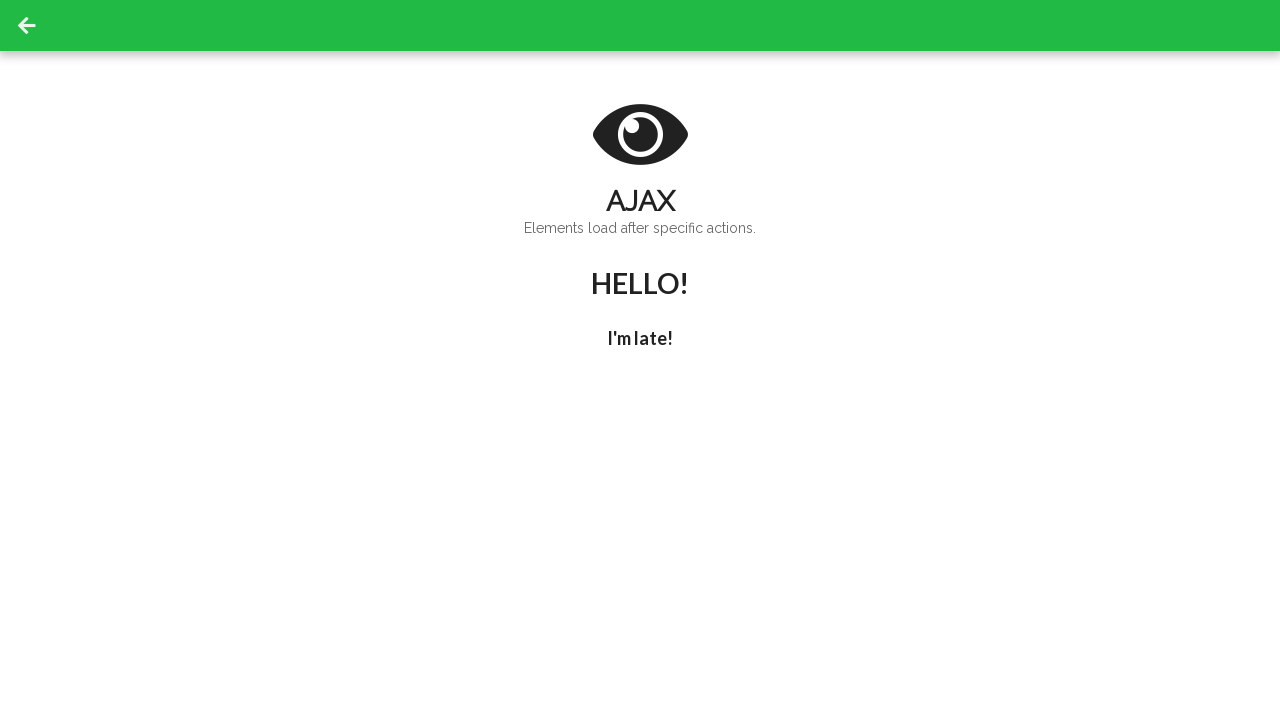